Tests checkbox interactions by navigating to checkboxes page, checking and then unchecking the first checkbox

Starting URL: https://the-internet.herokuapp.com/

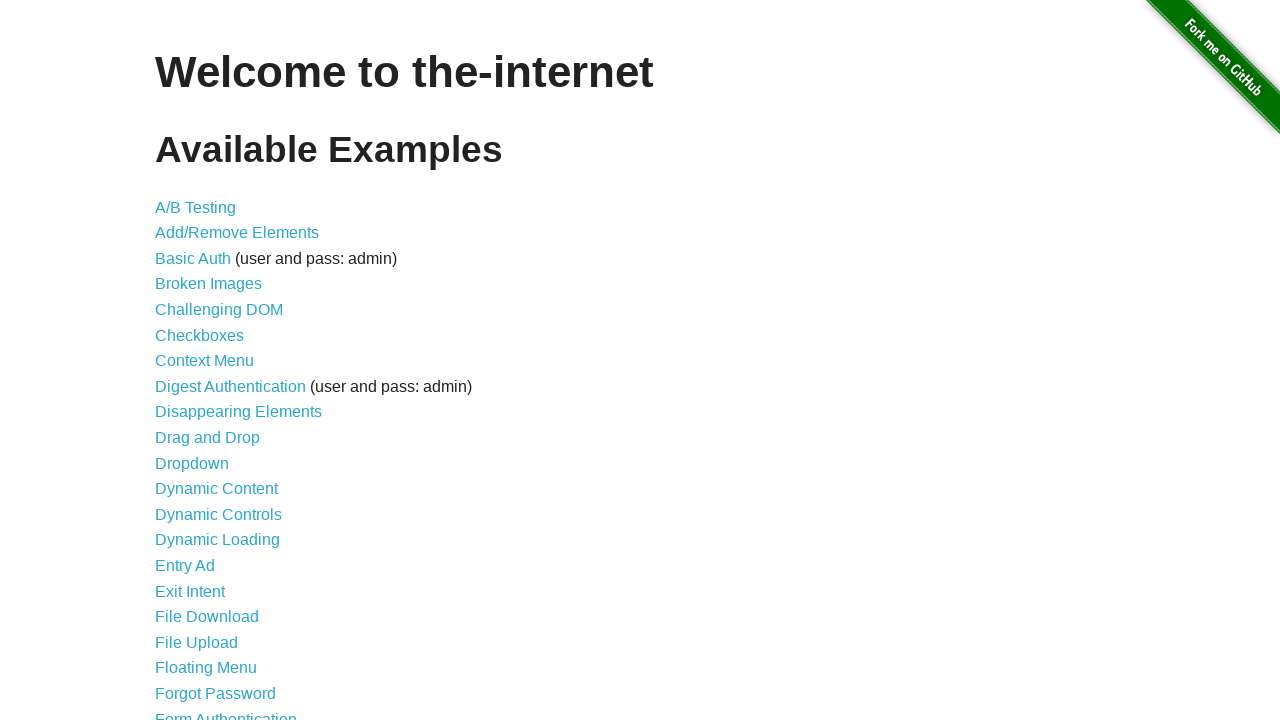

Clicked on Checkboxes link to navigate to checkboxes page at (200, 335) on internal:text="Checkboxes"i
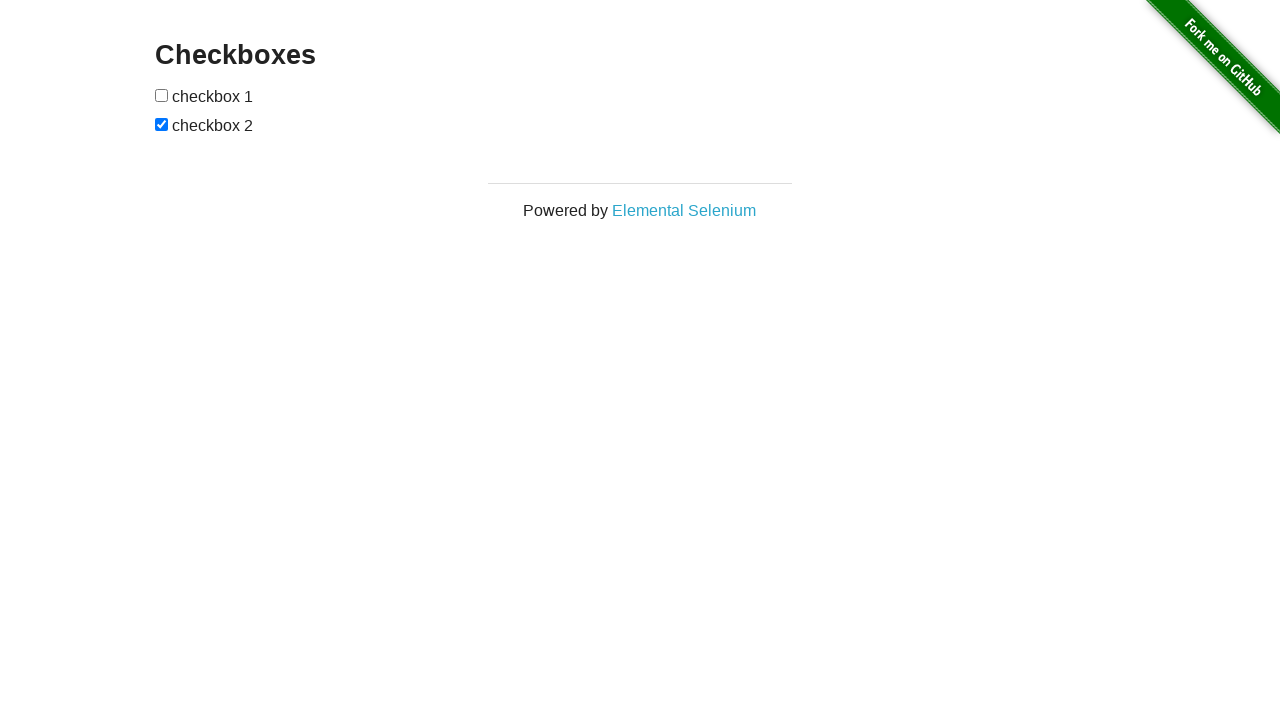

Checked the first checkbox at (162, 95) on [type='checkbox'] >> nth=0
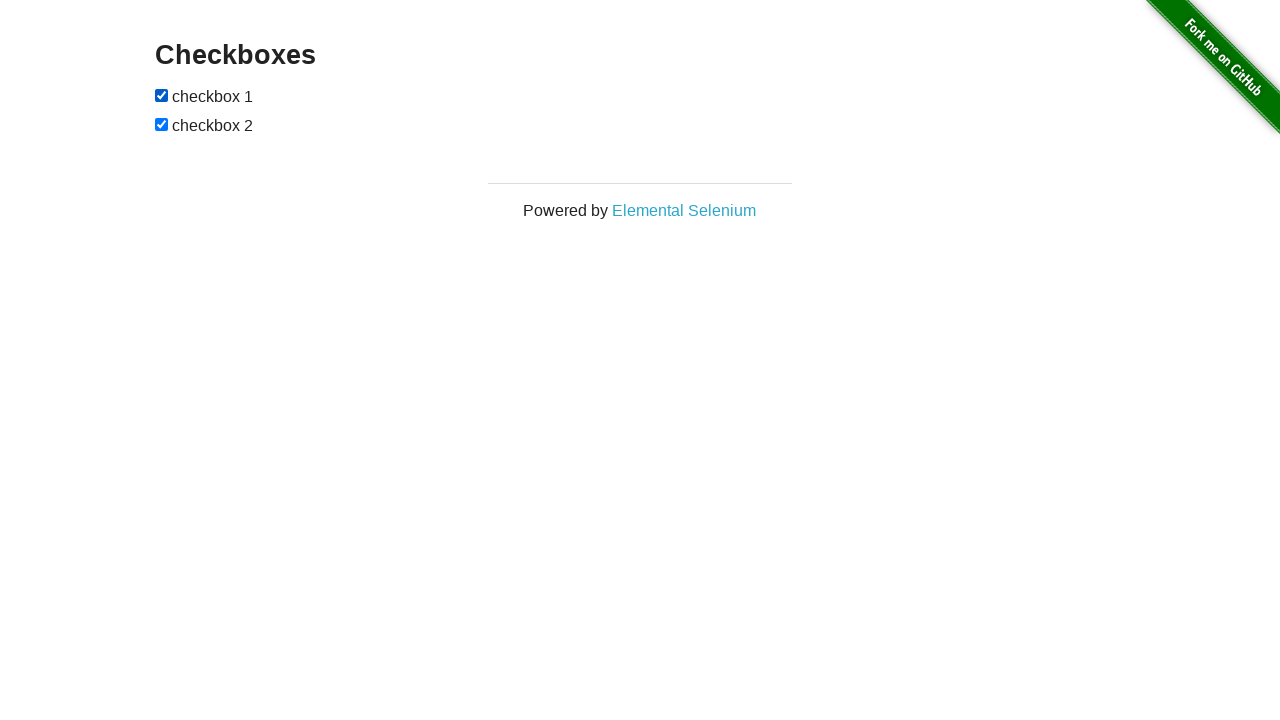

Unchecked the first checkbox at (162, 95) on [type='checkbox'] >> nth=0
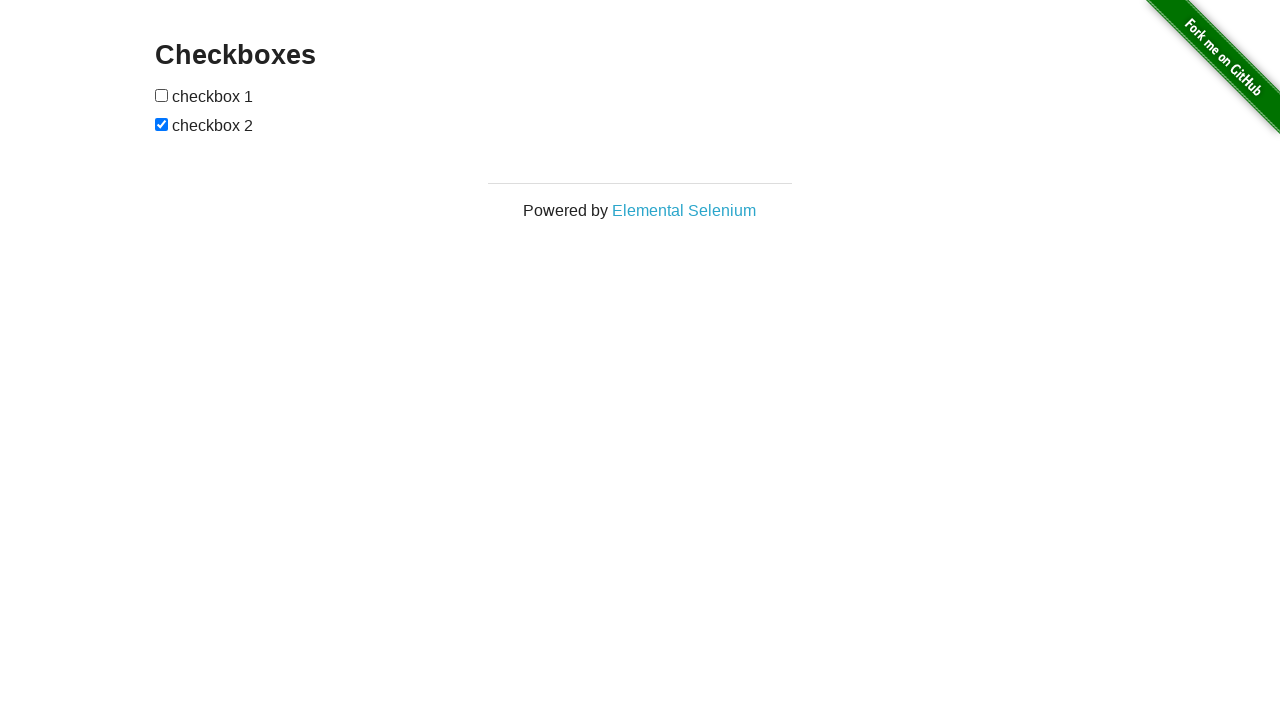

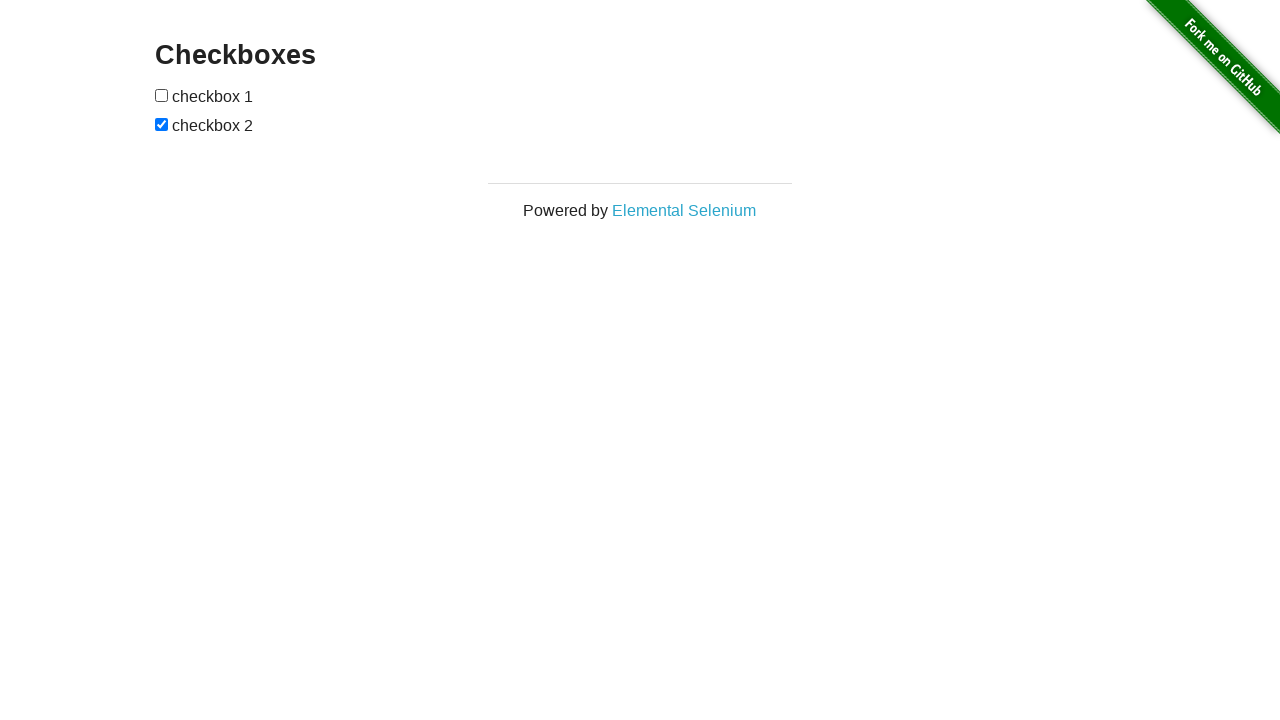